Verifies that a user can navigate to the Login Automation page by clicking the Login link

Starting URL: https://ultimateqa.com/automation/

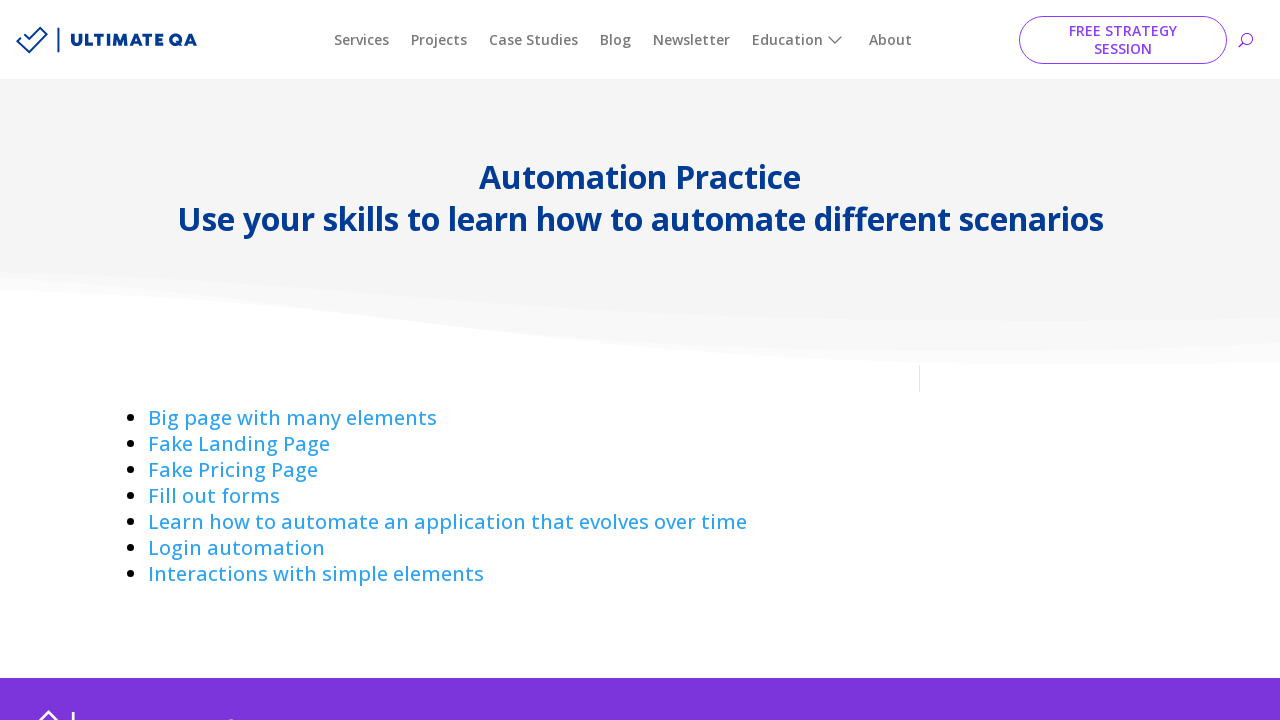

Clicked Login link on automation page at (236, 548) on a:has-text('Login ')
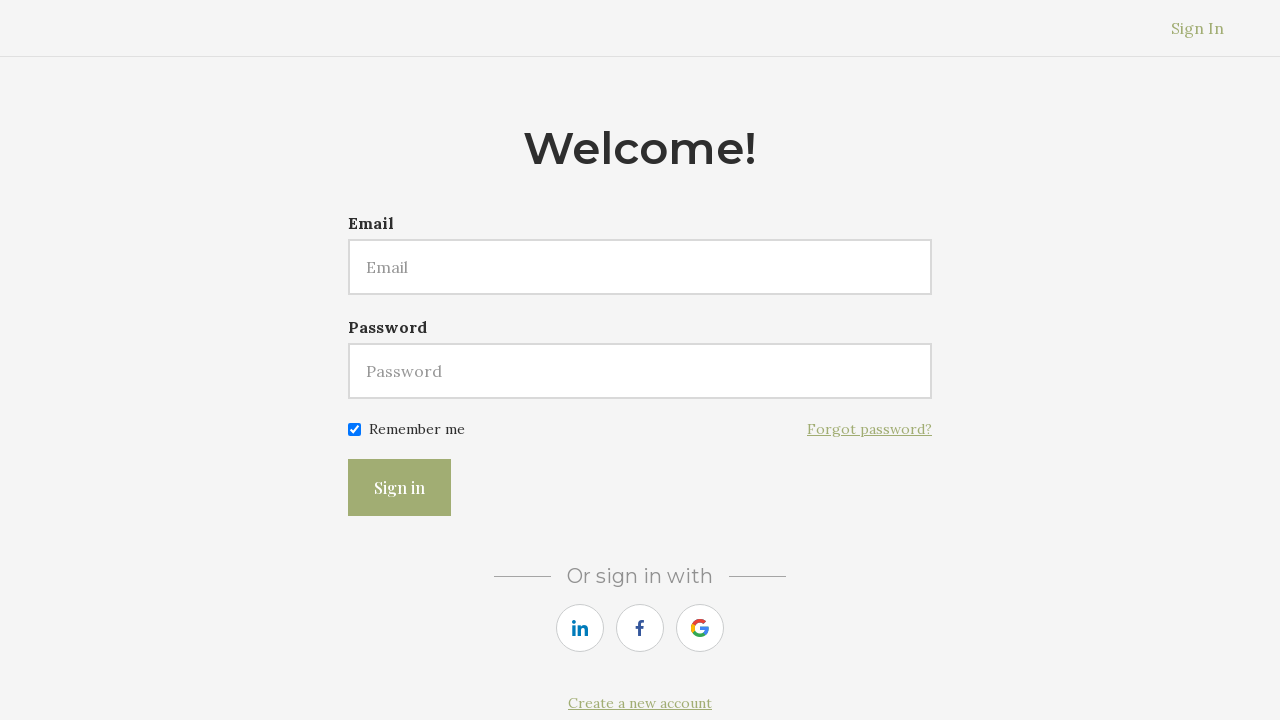

Verified navigation to Login Automation page at https://courses.ultimateqa.com/users/sign_in
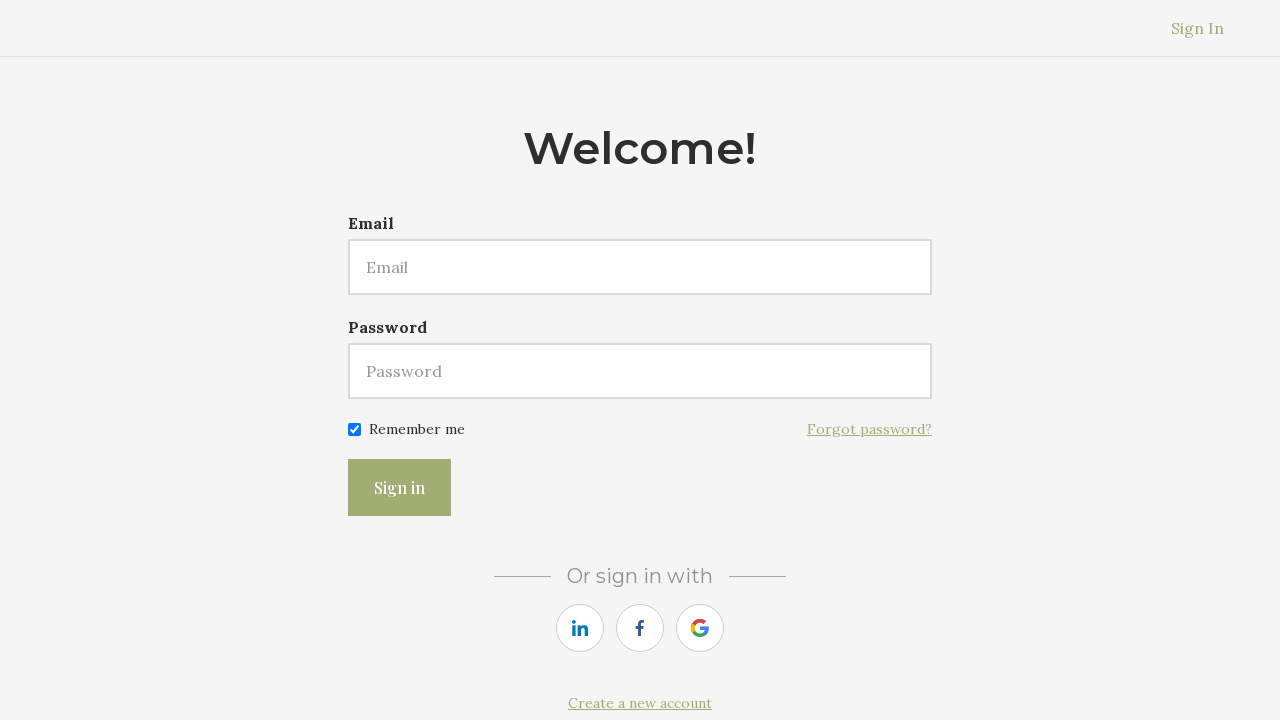

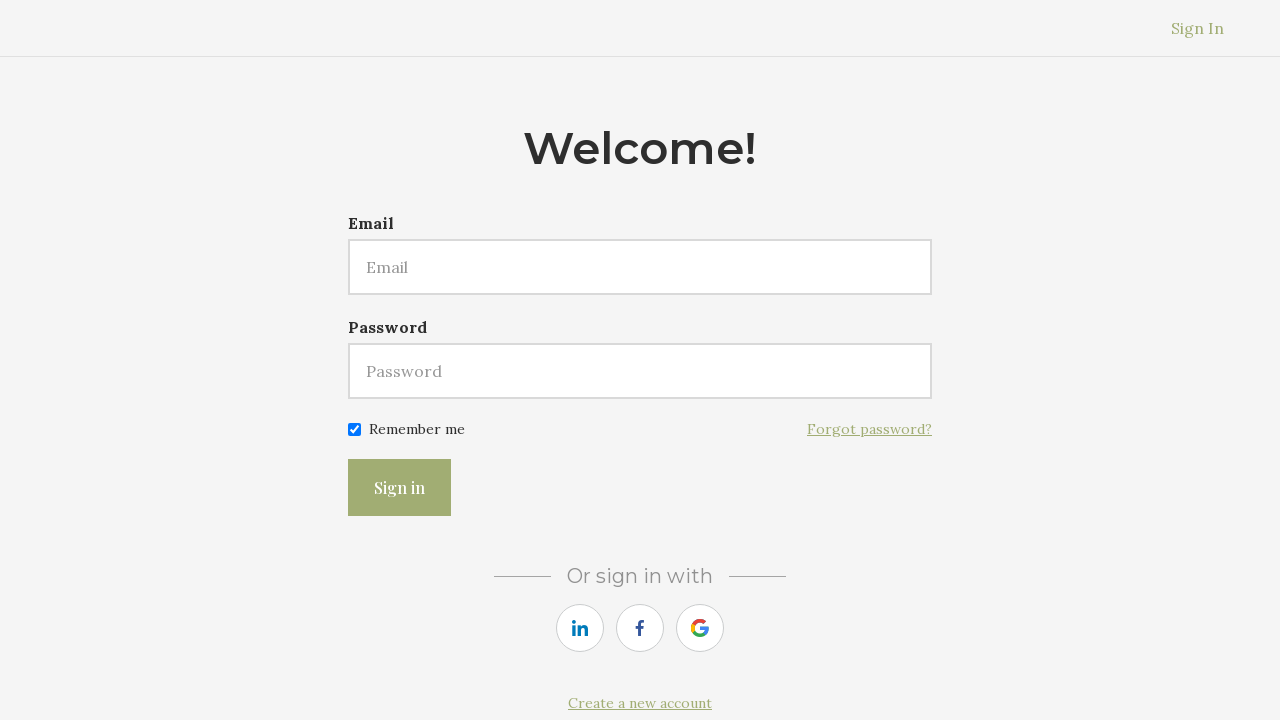